Tests adding and removing elements by clicking an "Add Element" button and then deleting the created element

Starting URL: https://the-internet.herokuapp.com/add_remove_elements/

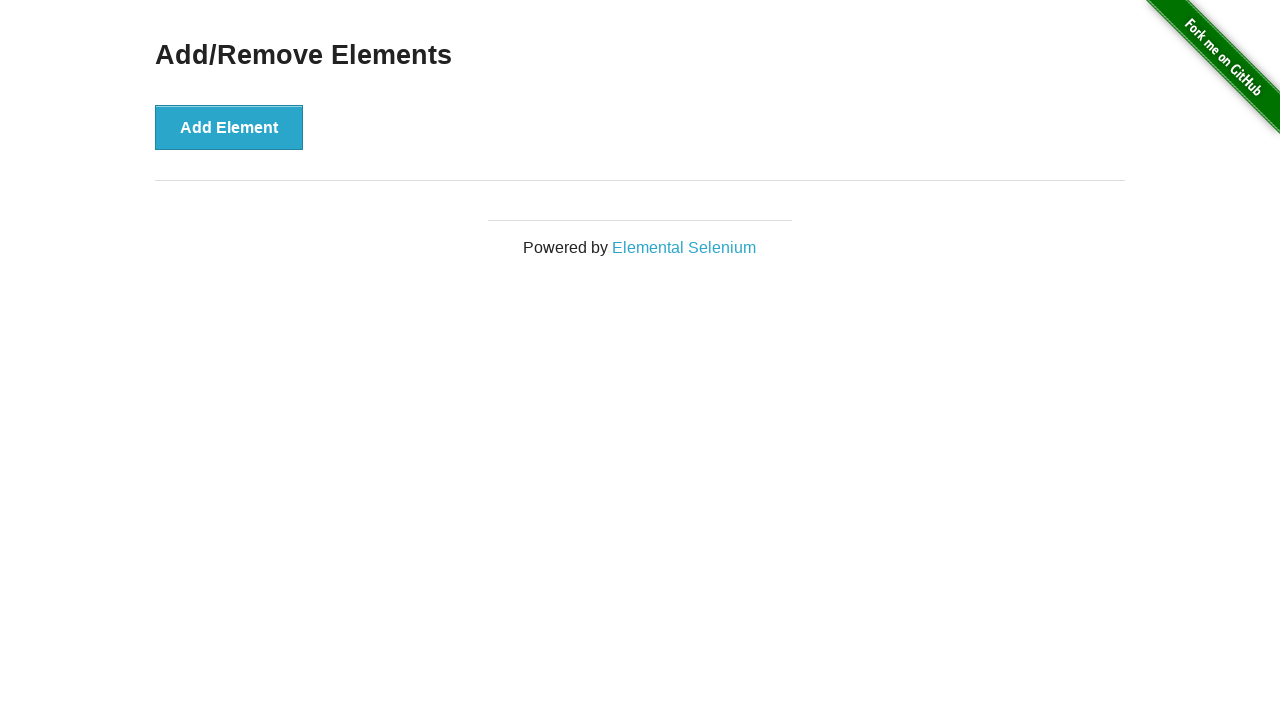

Clicked 'Add Element' button at (229, 127) on button:has-text('Add Element')
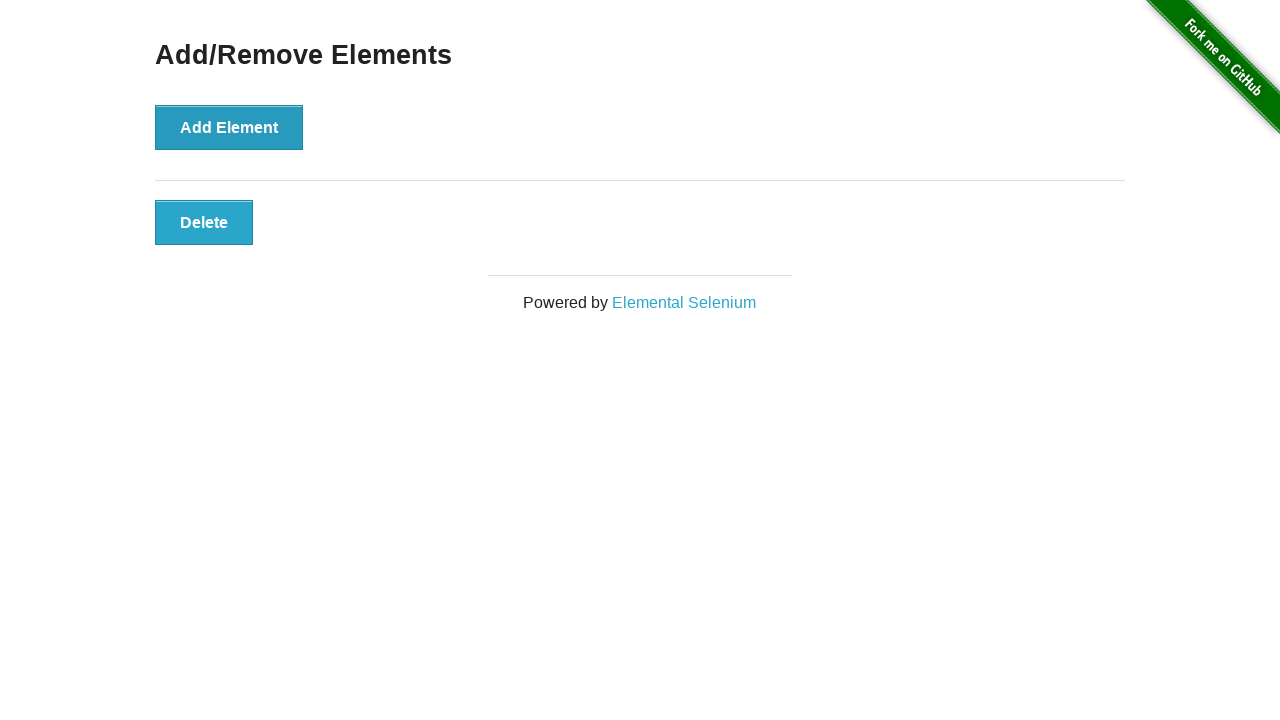

Delete button appeared after adding element
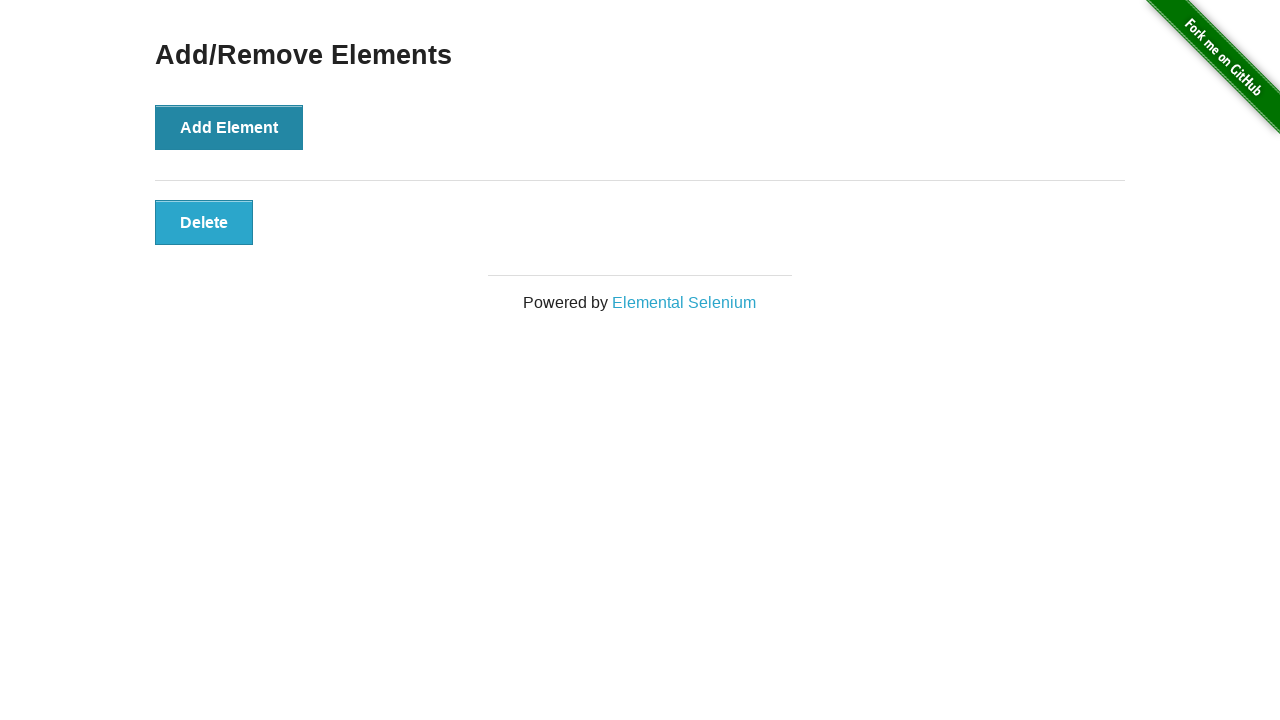

Clicked Delete button to remove the element at (204, 222) on button:has-text('Delete')
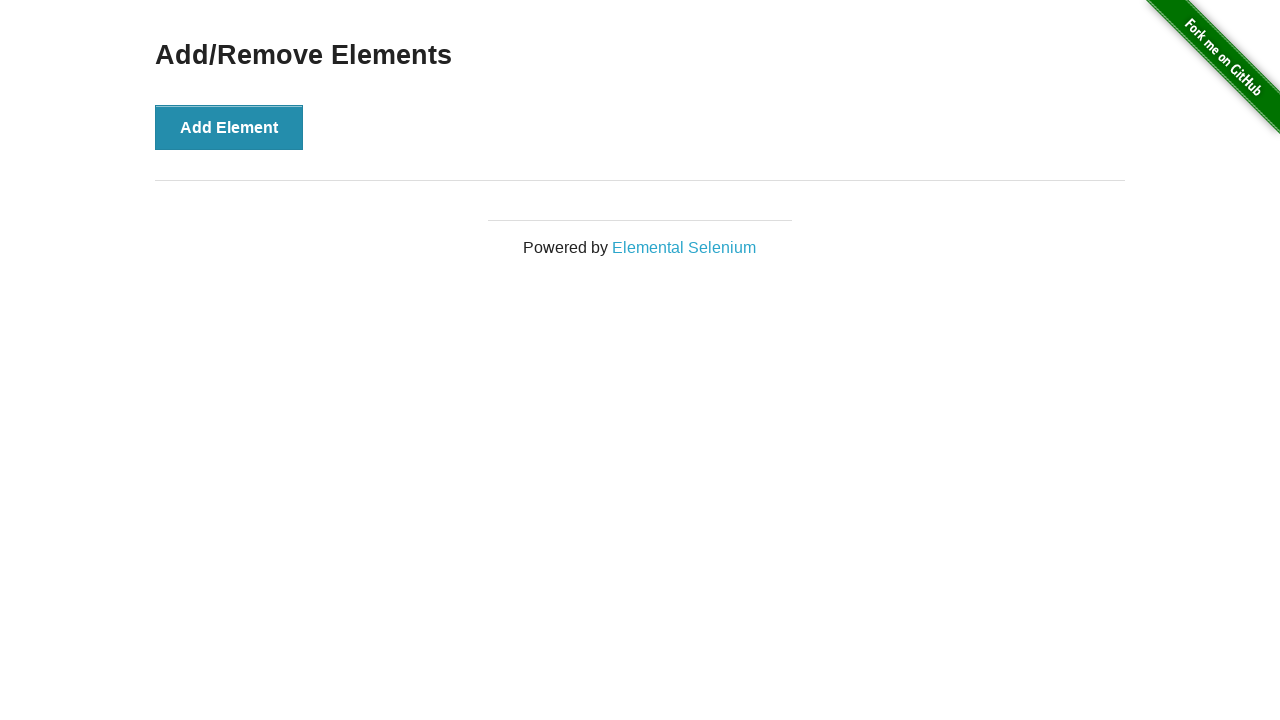

Delete button is no longer visible after removing the element
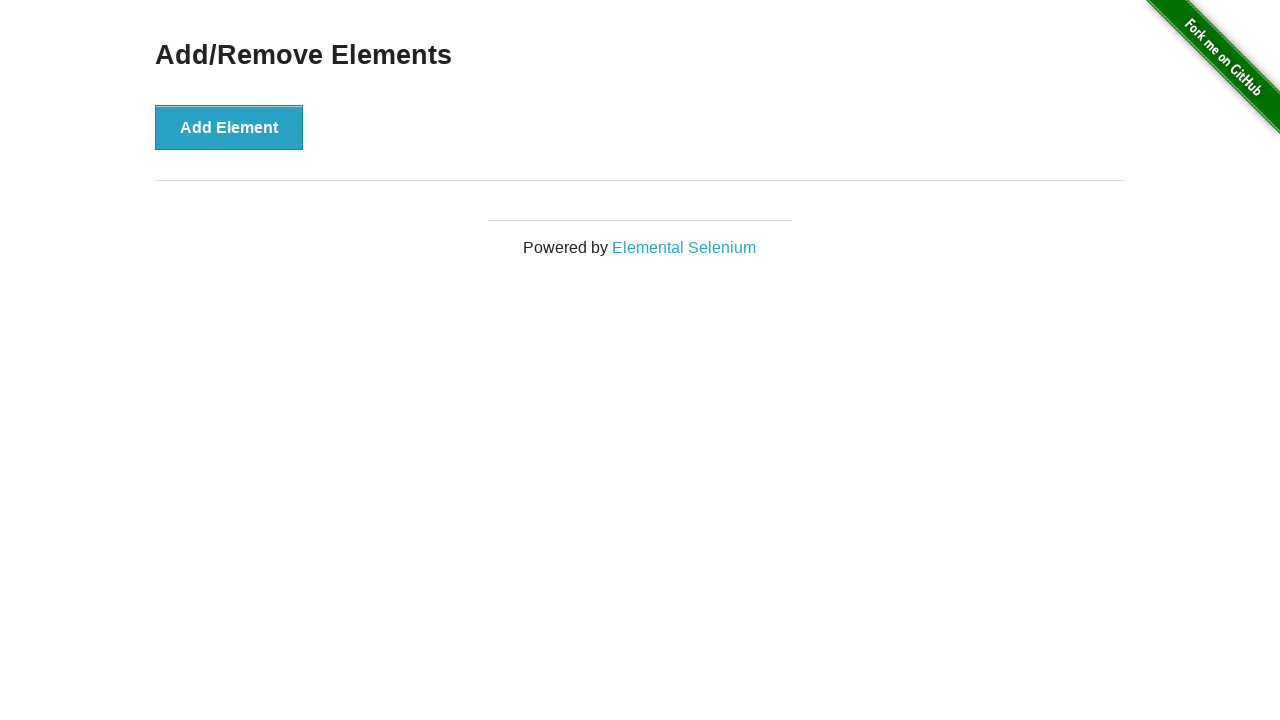

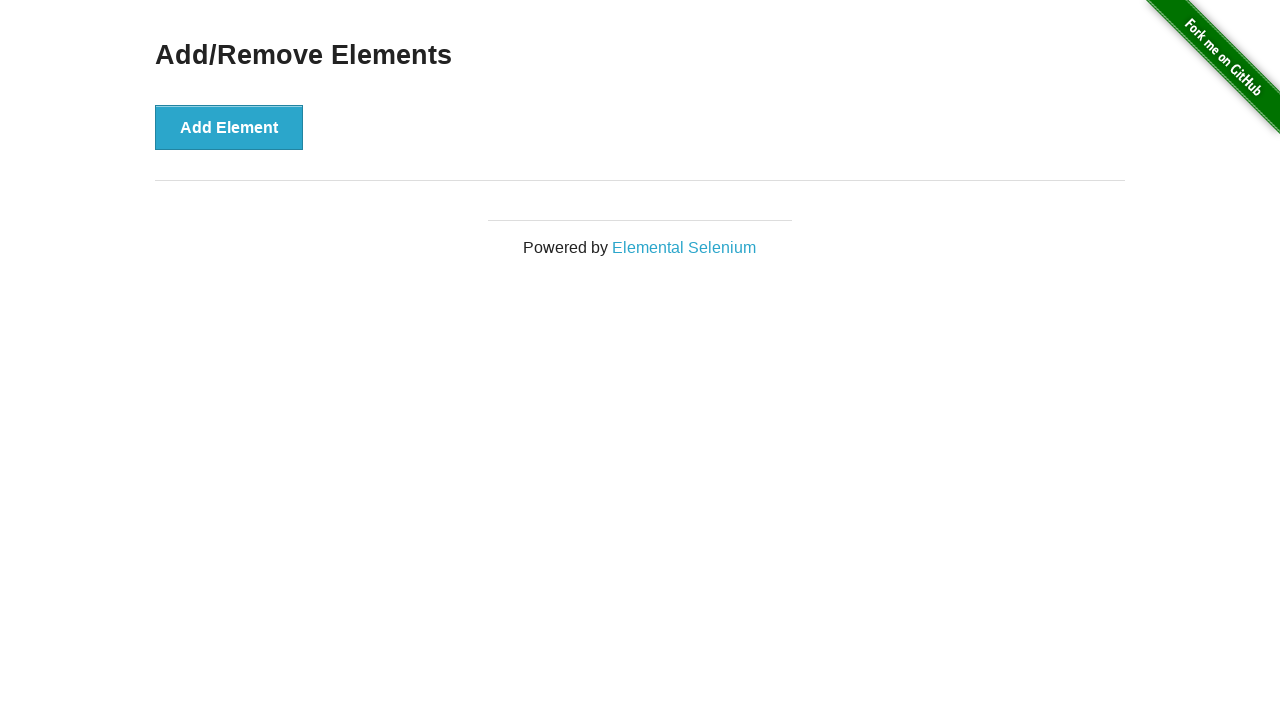